Tests login form validation by submitting empty username and password fields and verifying the error message appears

Starting URL: https://www.saucedemo.com

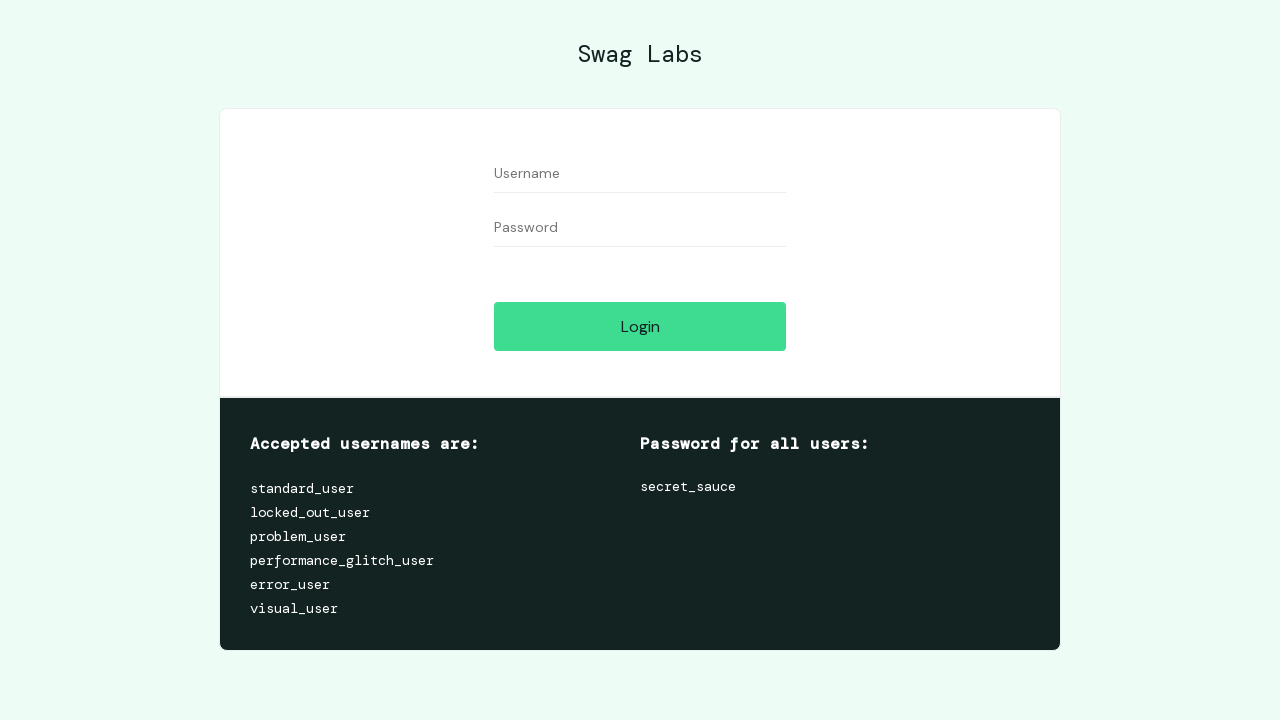

Filled username field with empty value on #user-name
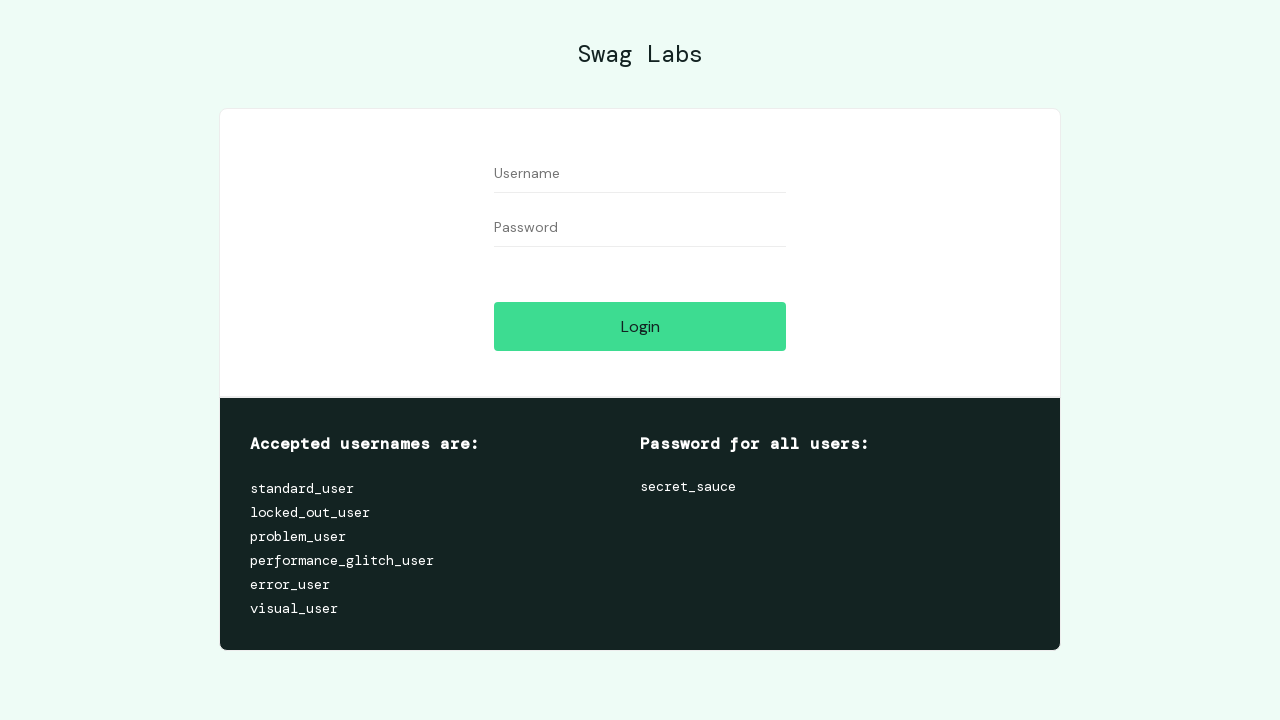

Filled password field with empty value on #password
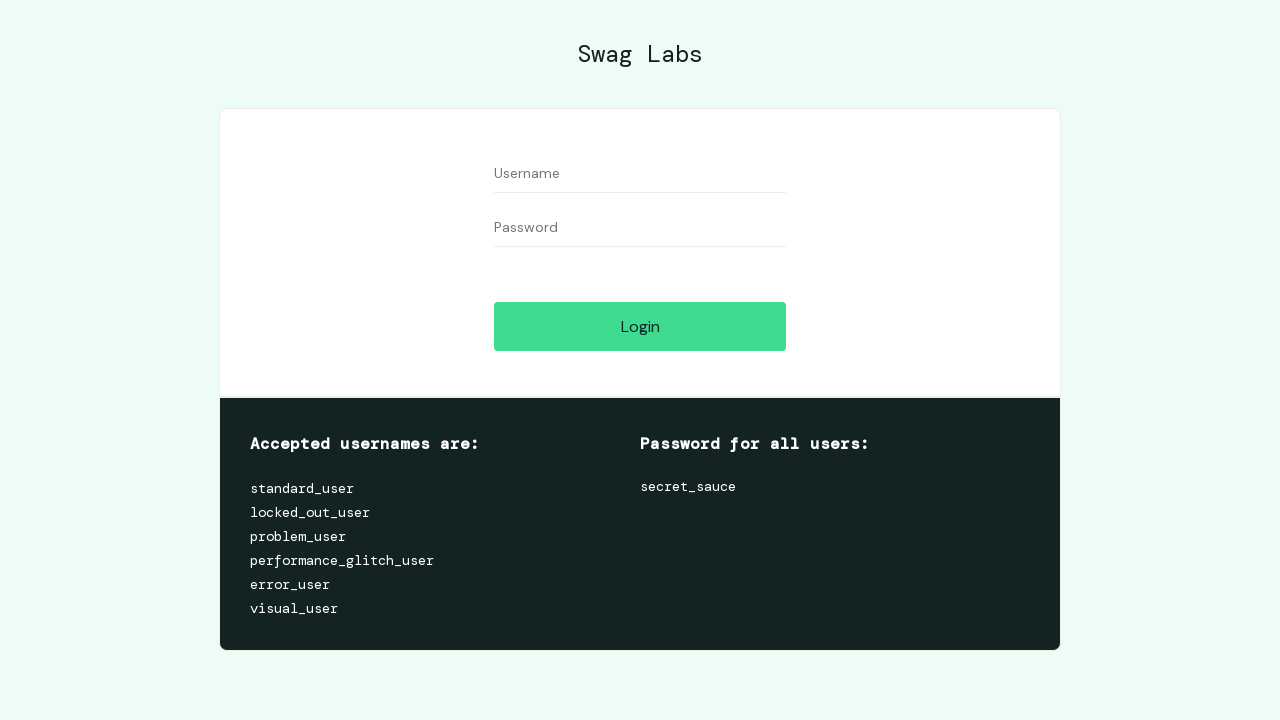

Clicked login button with empty credentials at (640, 326) on #login-button
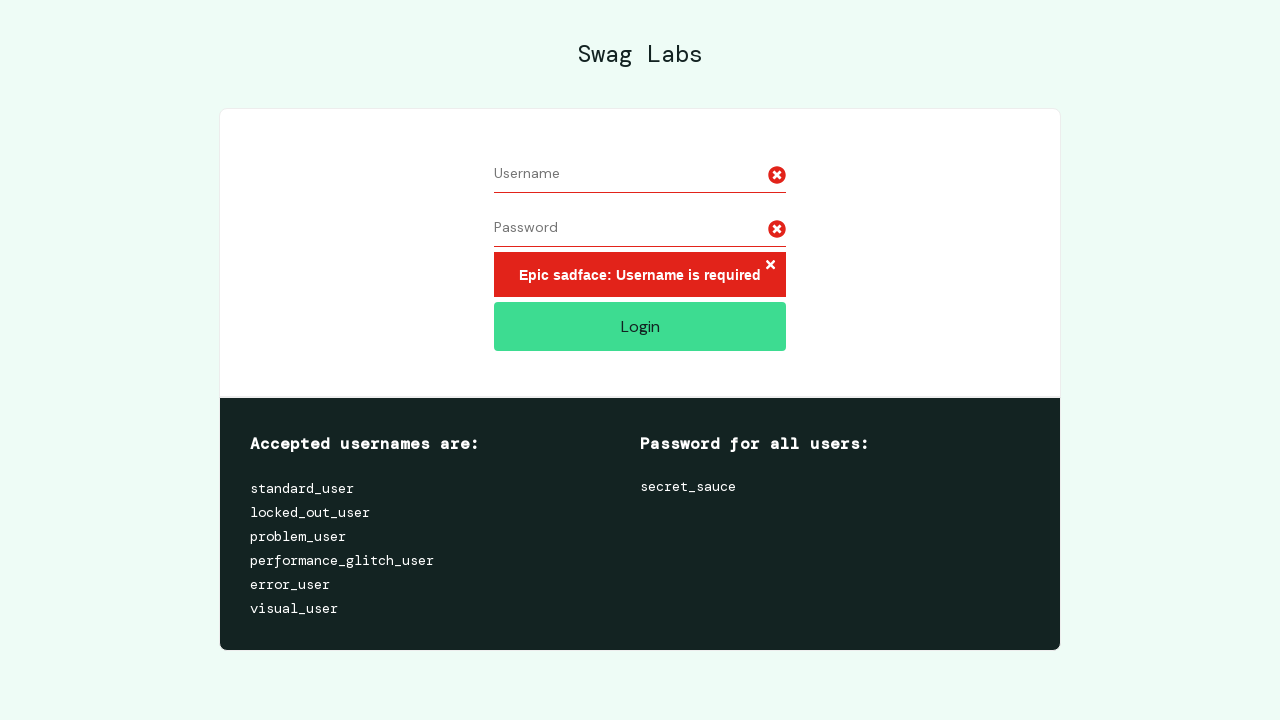

Error message appeared on login form
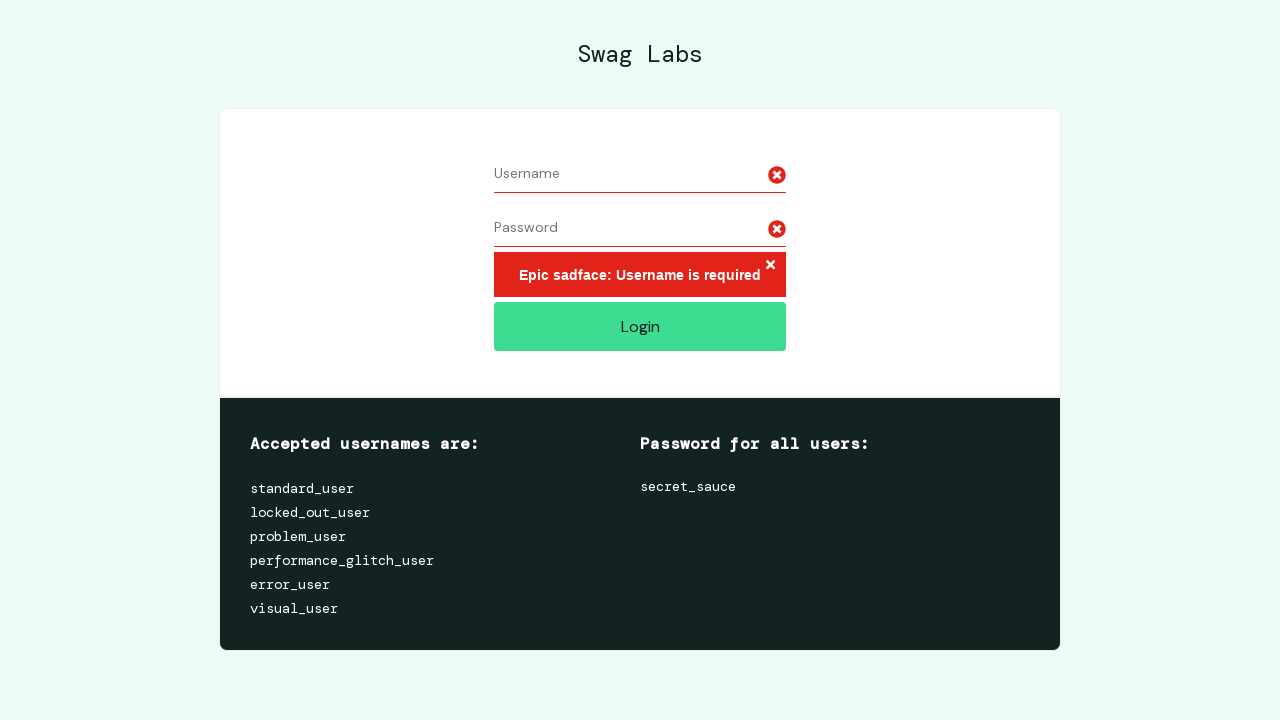

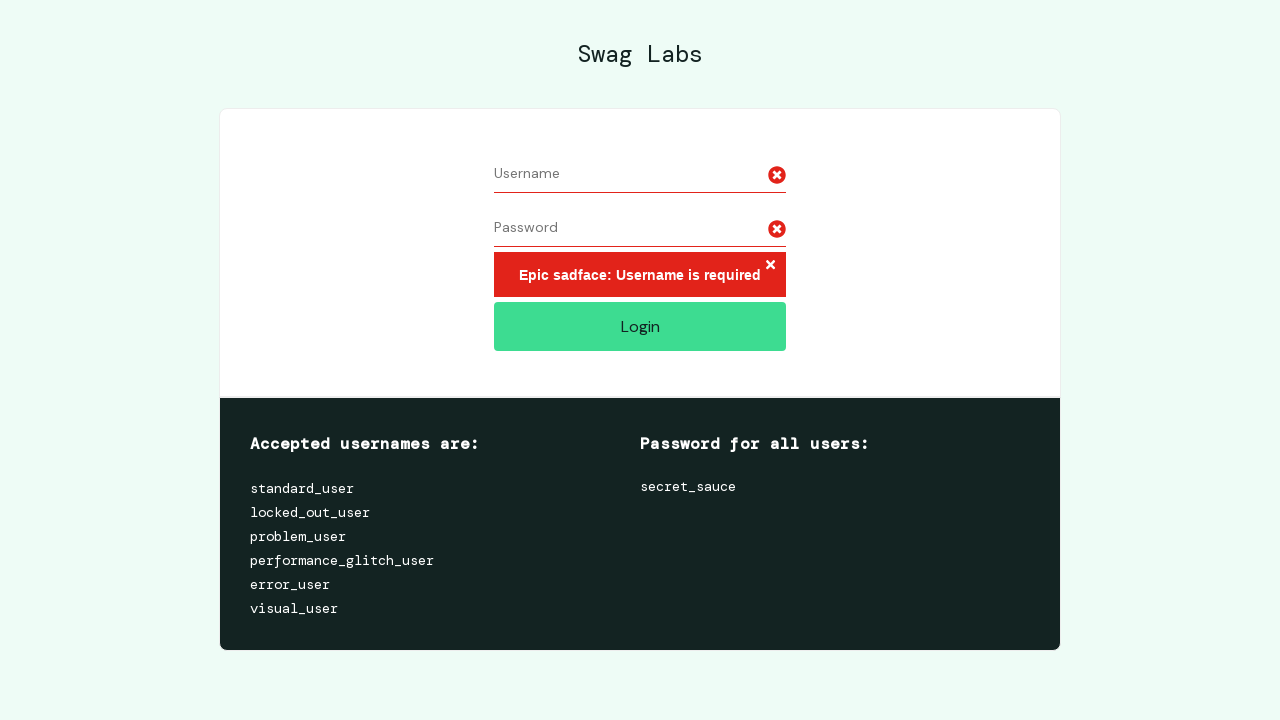